Tests JavaScript alert handling by clicking buttons that trigger JS Alert, JS Confirm, and JS Prompt dialogs, then accepting/dismissing them and verifying the result messages.

Starting URL: https://the-internet.herokuapp.com/javascript_alerts

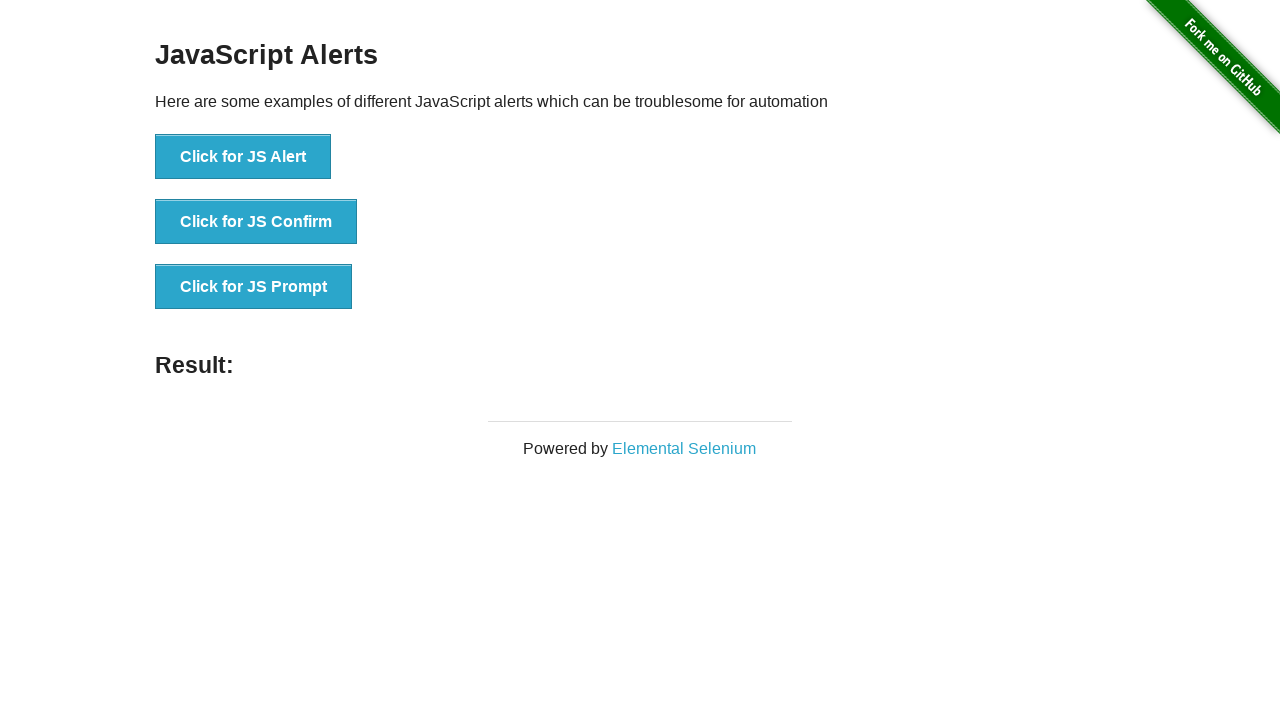

Clicked 'Click for JS Alert' button at (243, 157) on xpath=//button[text()='Click for JS Alert']
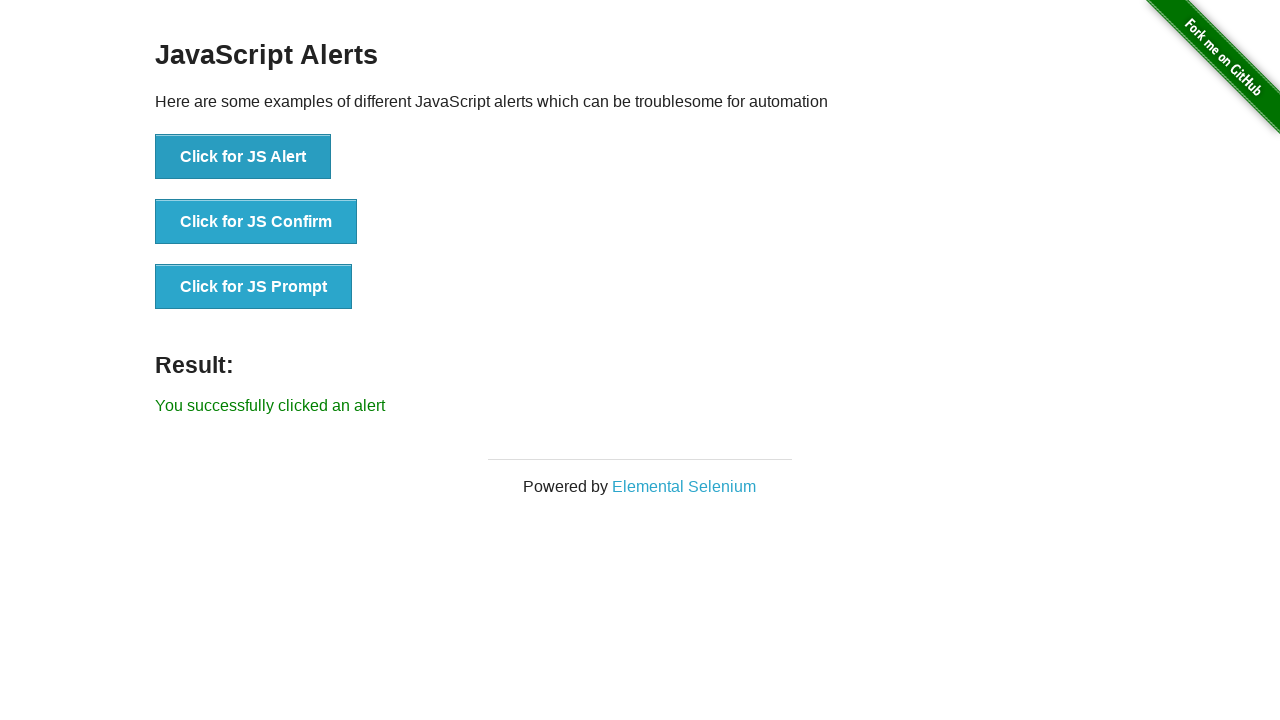

Registered dialog handler to accept JS Alert
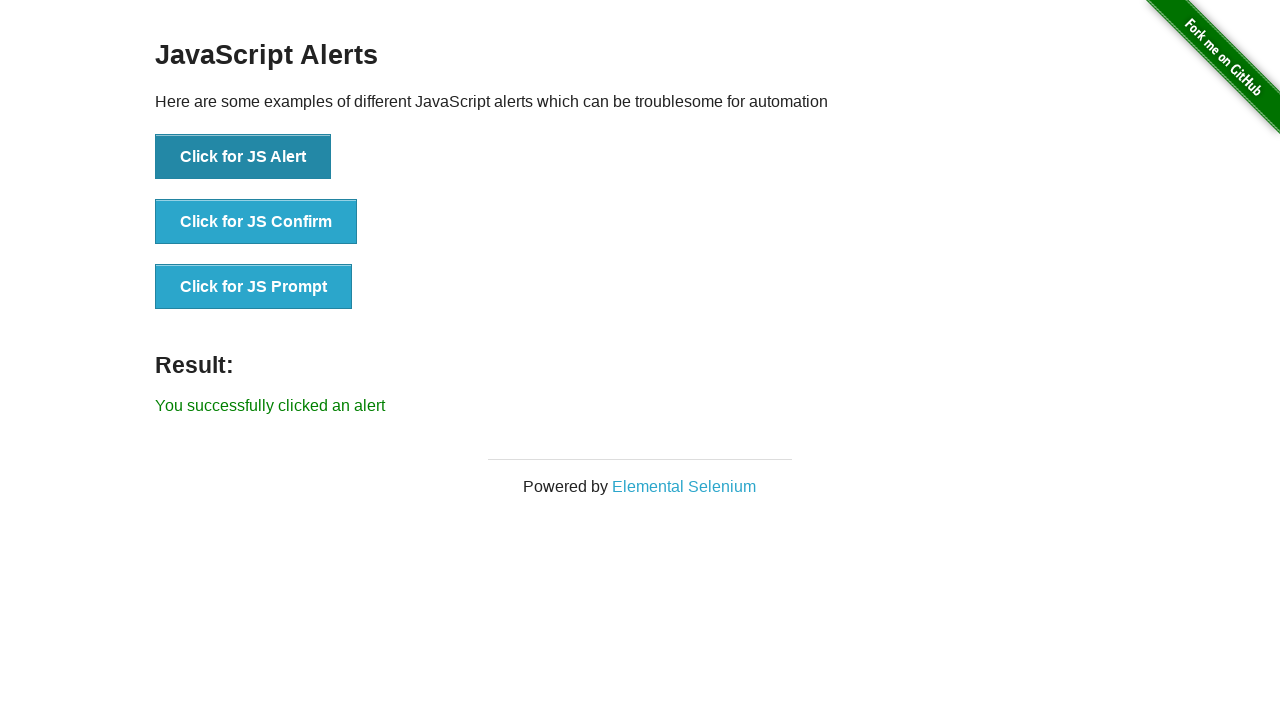

Waited for result element to appear after accepting JS Alert
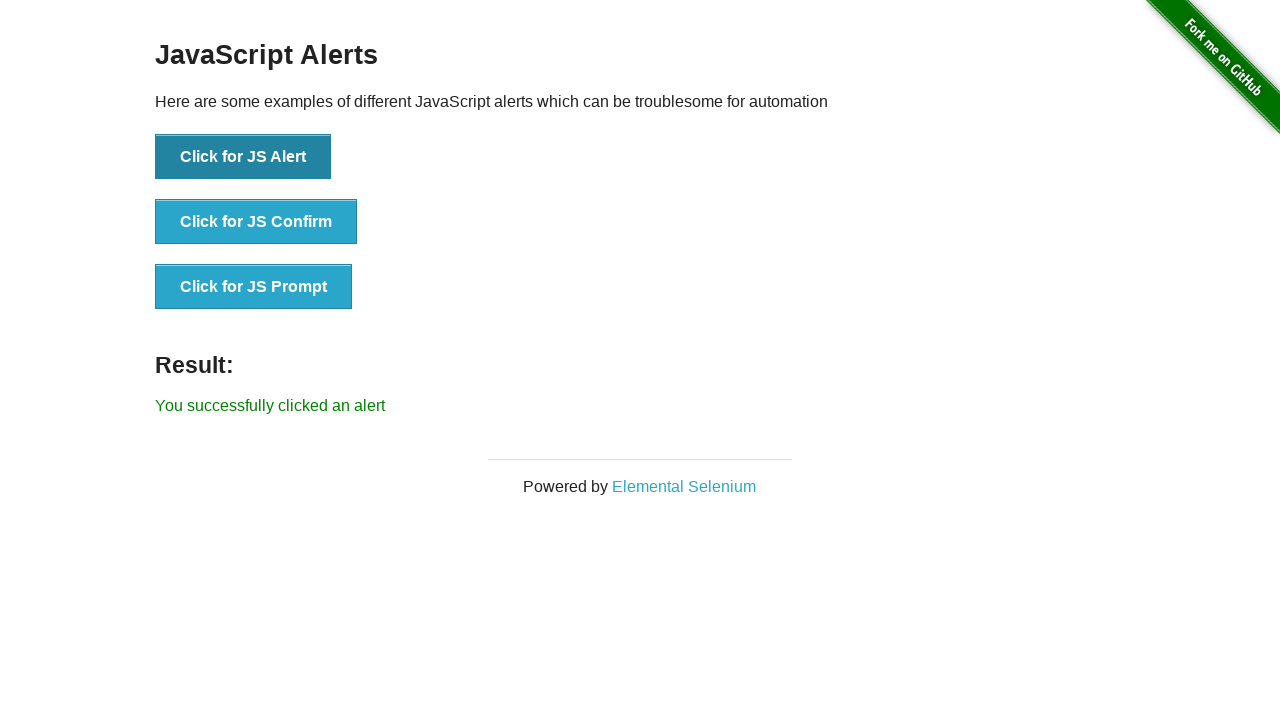

Registered dialog handler to dismiss JS Confirm
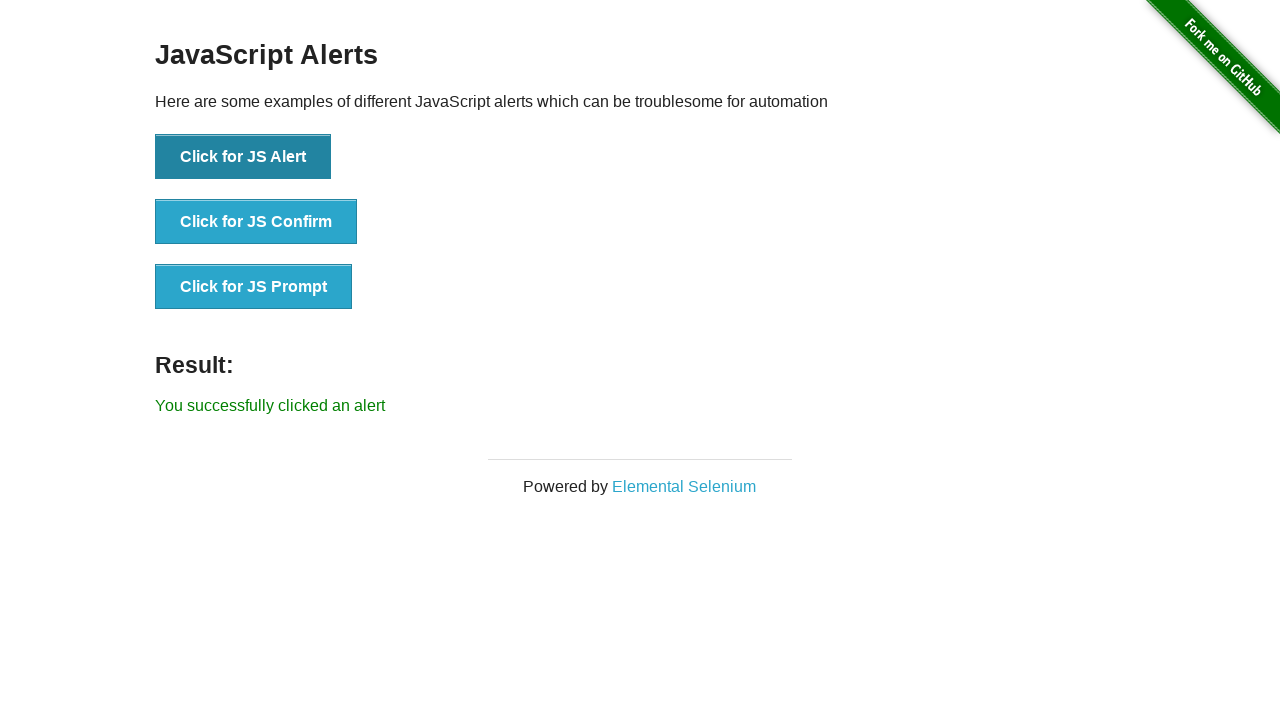

Clicked 'Click for JS Confirm' button at (256, 222) on xpath=//button[text()='Click for JS Confirm']
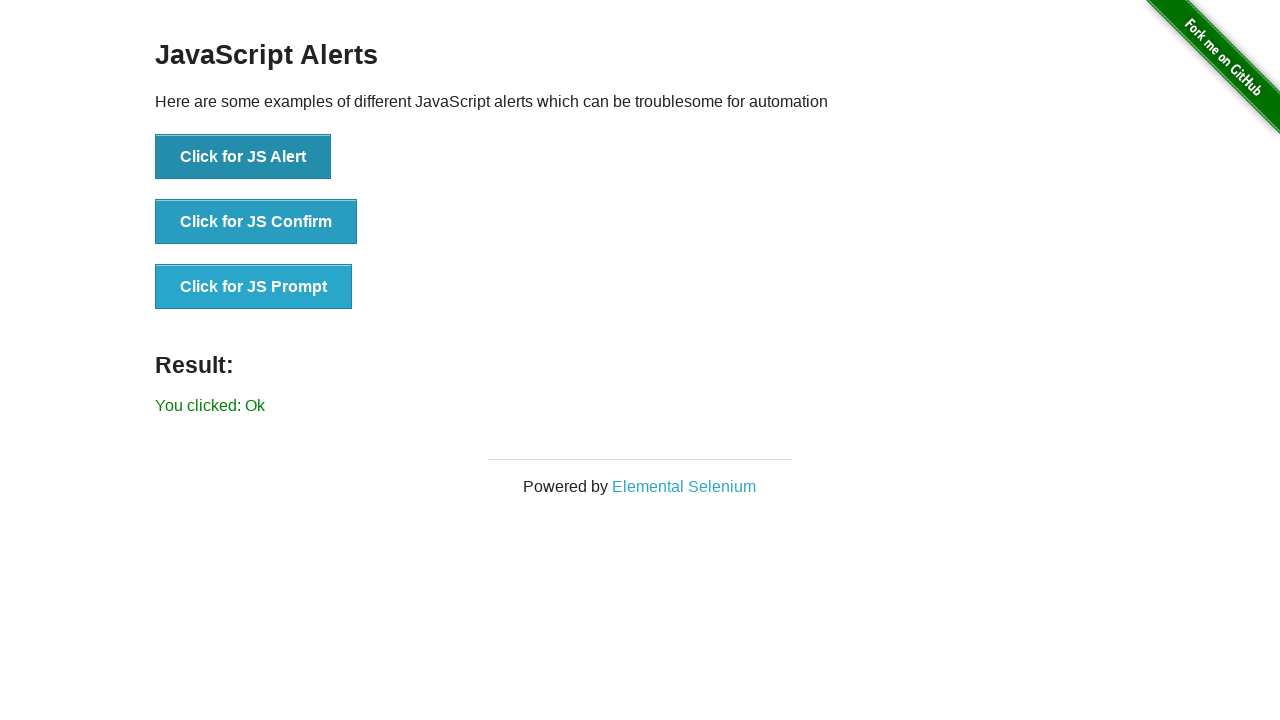

Waited for result element to appear after dismissing JS Confirm
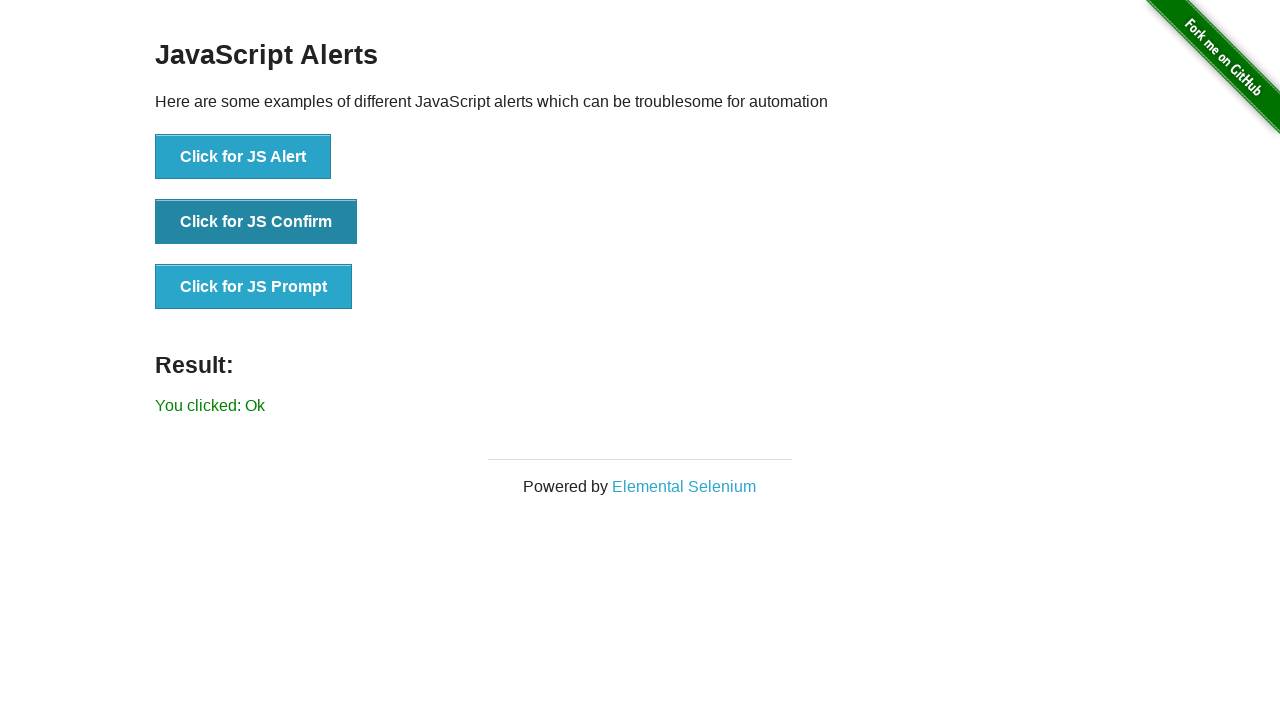

Registered dialog handler to accept JS Prompt with text 'TestUser2024'
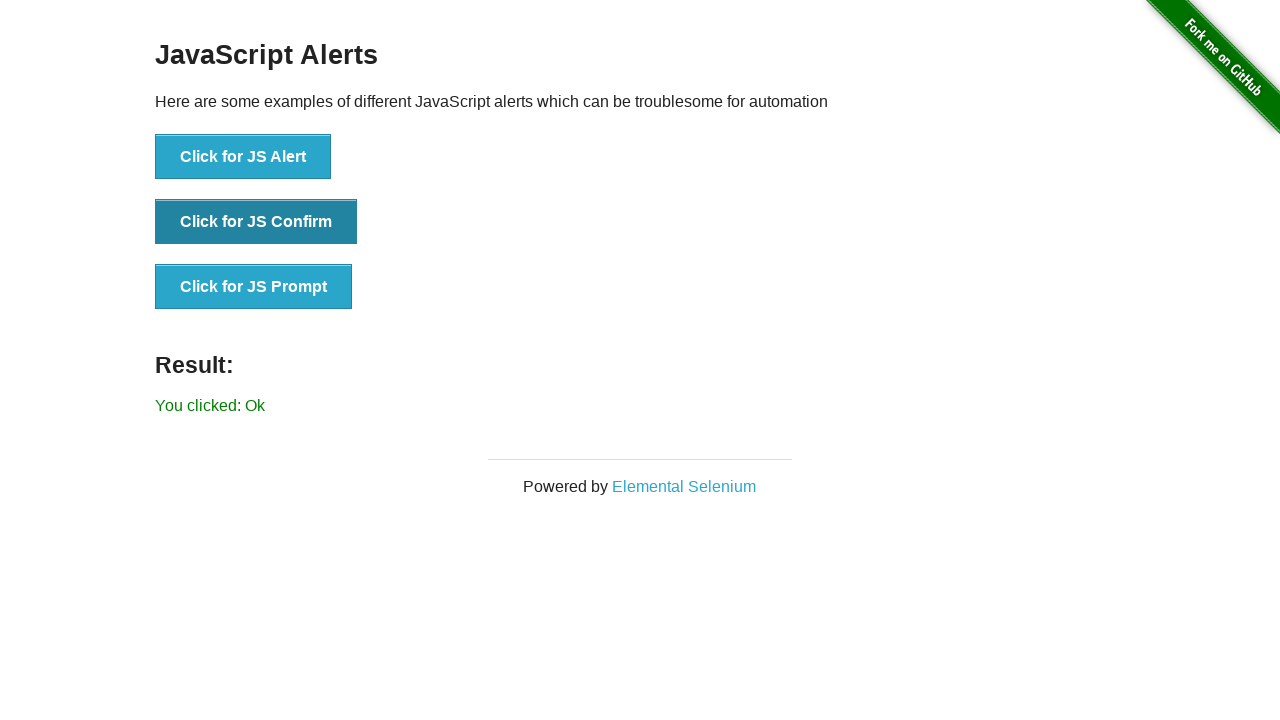

Clicked 'Click for JS Prompt' button at (254, 287) on xpath=//button[text()='Click for JS Prompt']
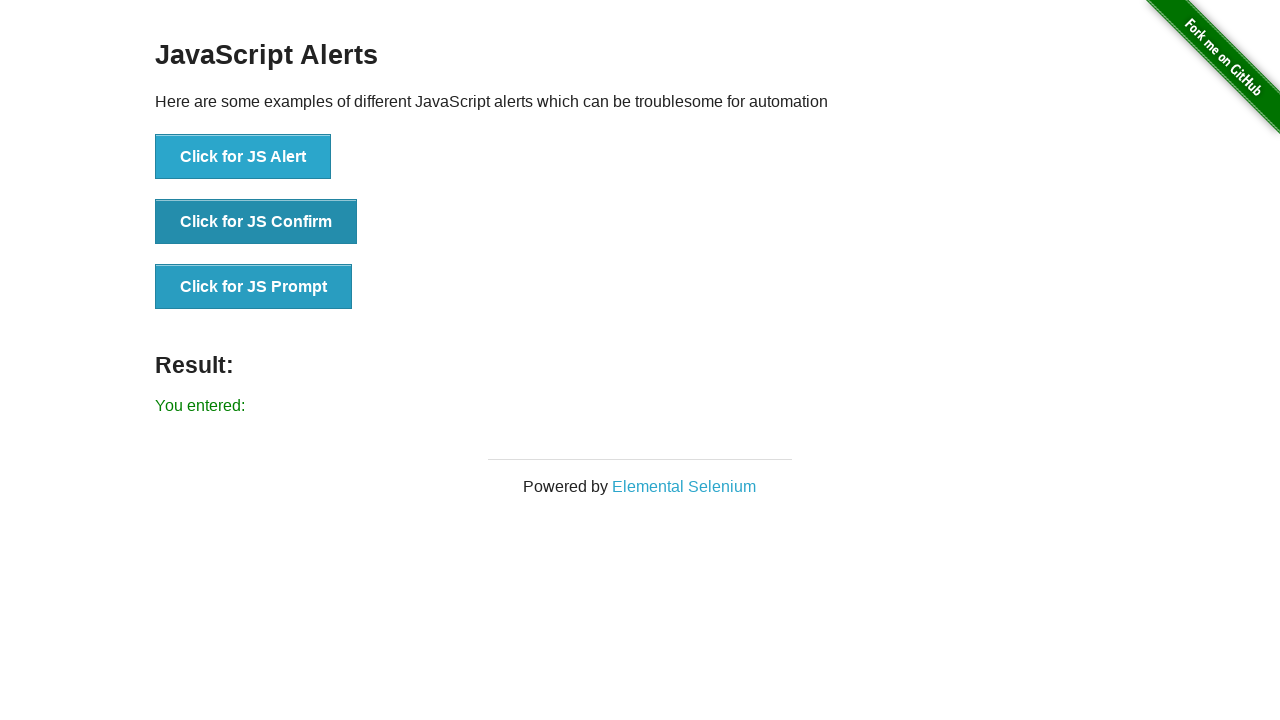

Waited for result element to appear after entering text in JS Prompt
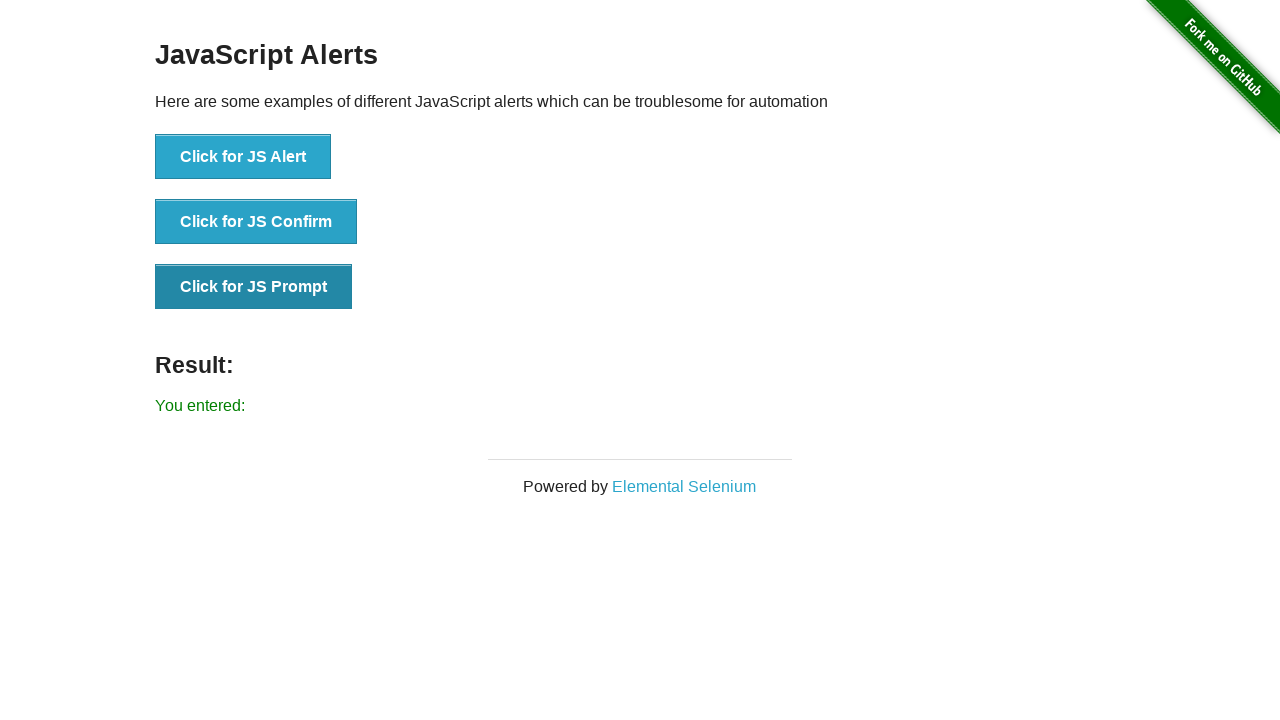

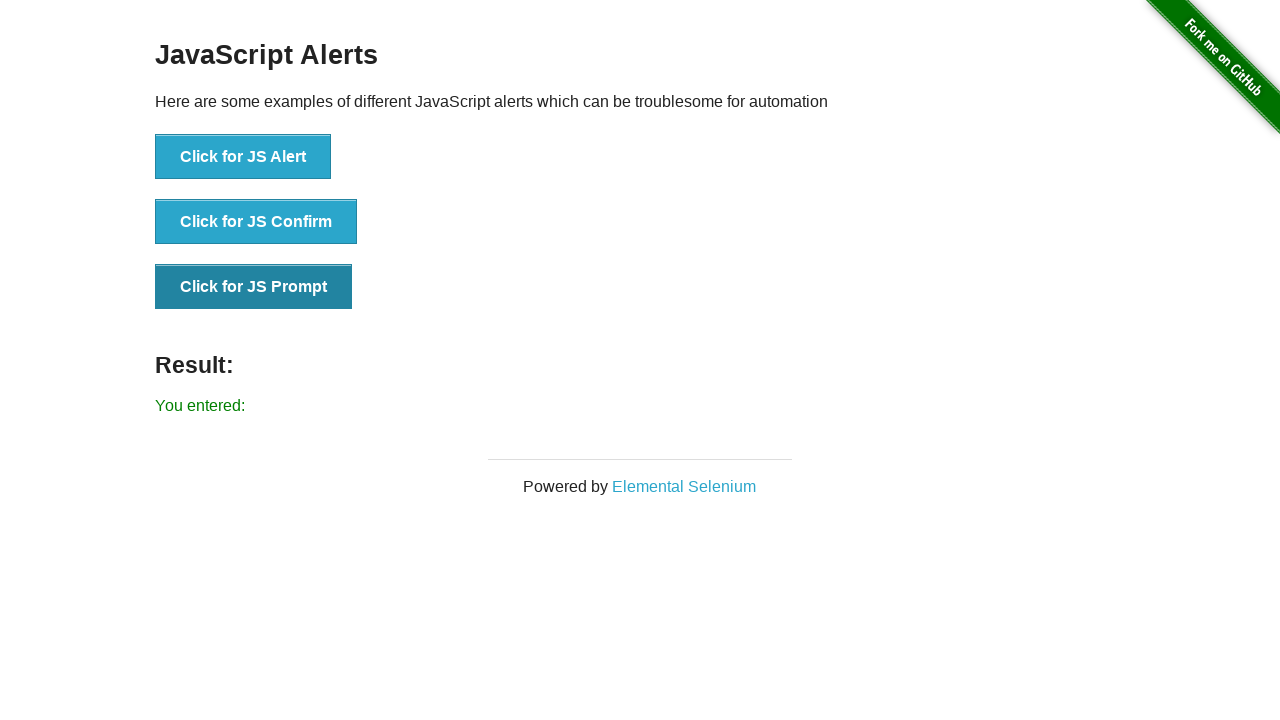